Tests checkbox handling by selecting specific checkboxes, then selecting and deselecting multiple checkboxes on a test automation practice page

Starting URL: https://testautomationpractice.blogspot.com/

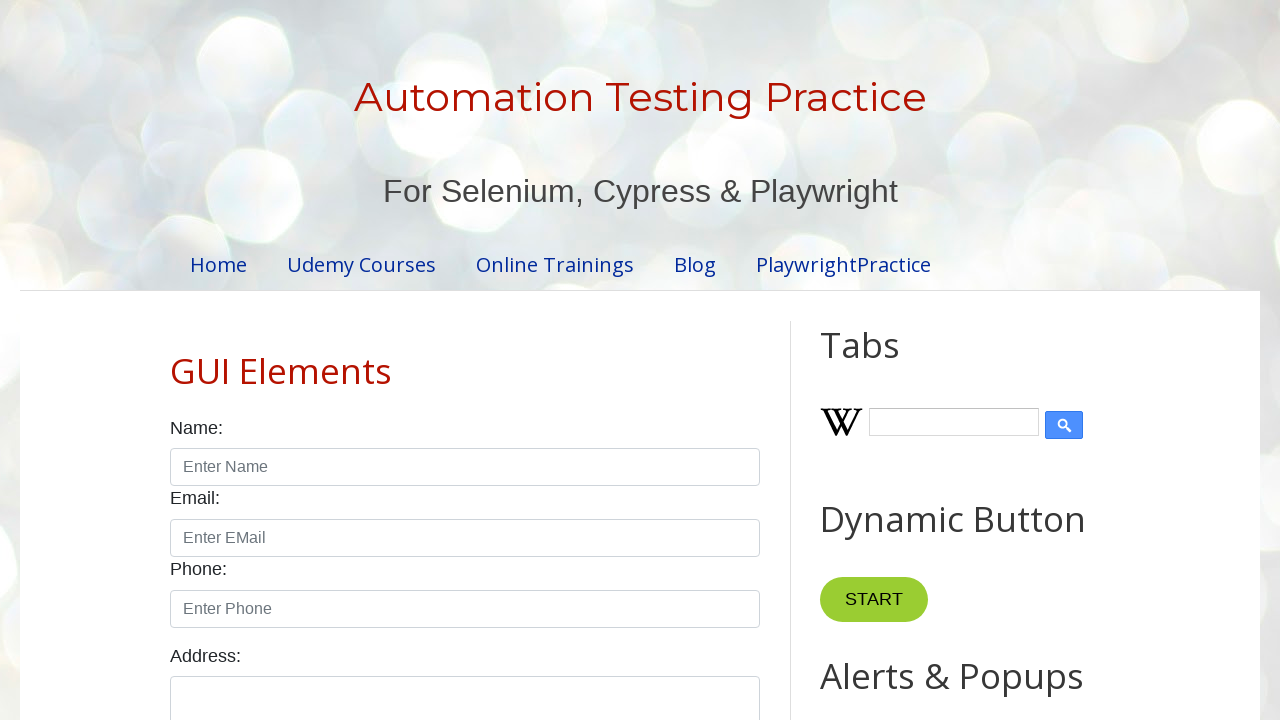

Located all checkboxes on the page
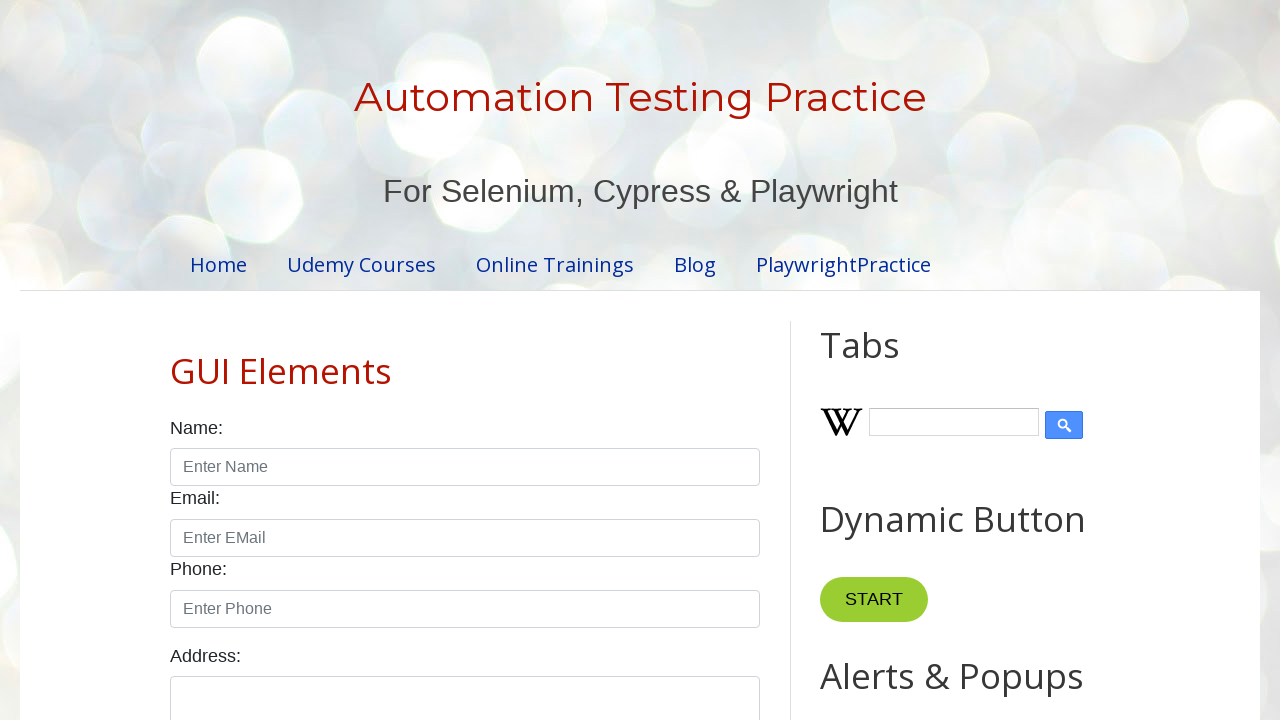

Clicked checkbox 1 of the first 3 checkboxes at (176, 360) on xpath=//input[@class='form-check-input' and @type='checkbox'] >> nth=0
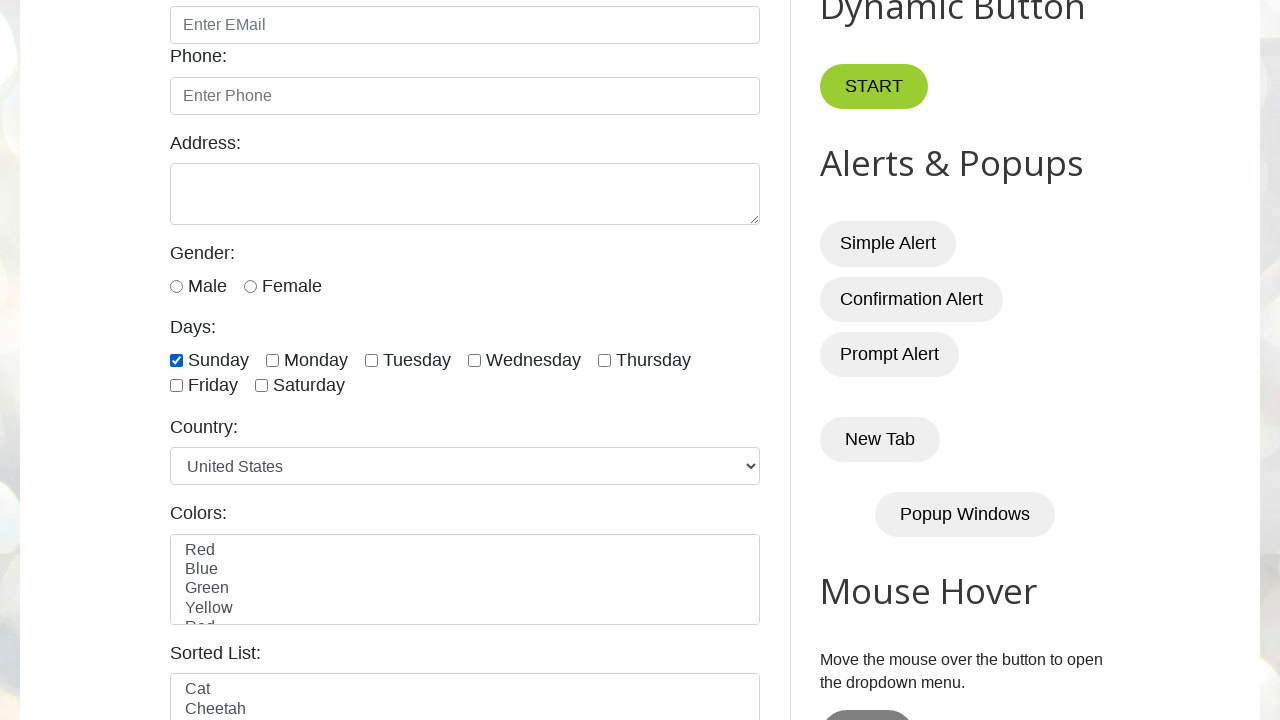

Clicked checkbox 2 of the first 3 checkboxes at (272, 360) on xpath=//input[@class='form-check-input' and @type='checkbox'] >> nth=1
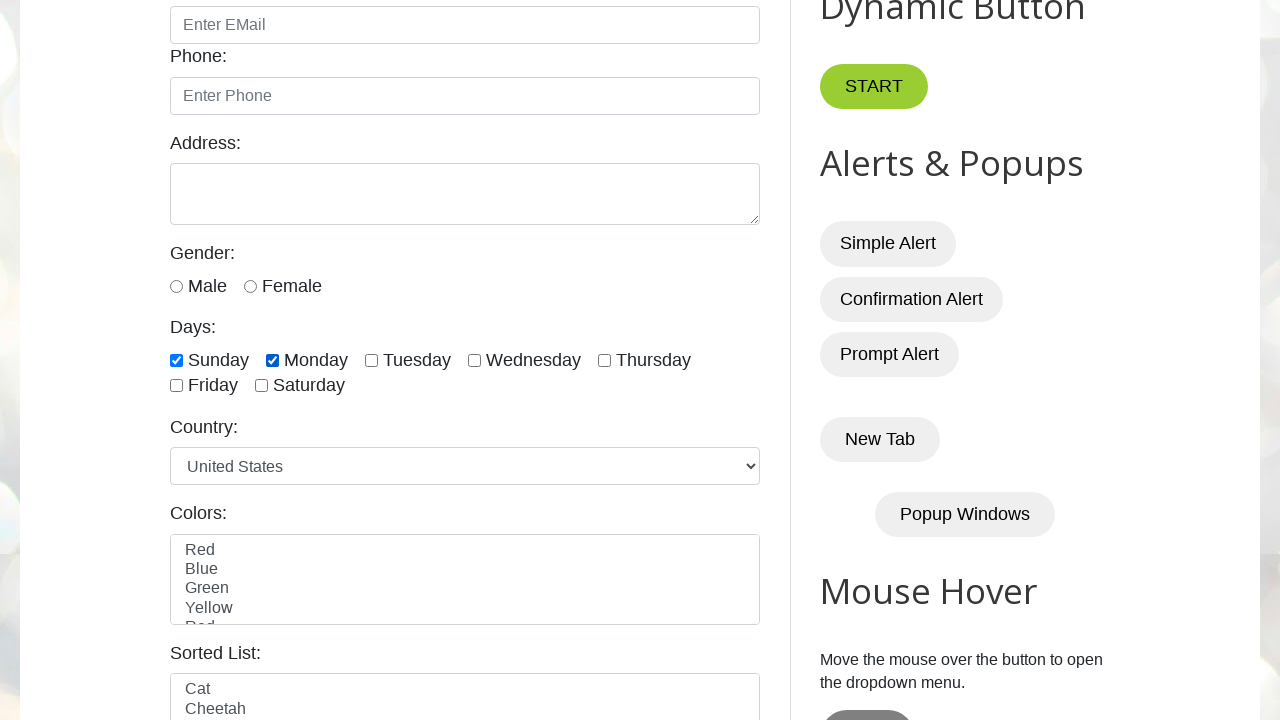

Clicked checkbox 3 of the first 3 checkboxes at (372, 360) on xpath=//input[@class='form-check-input' and @type='checkbox'] >> nth=2
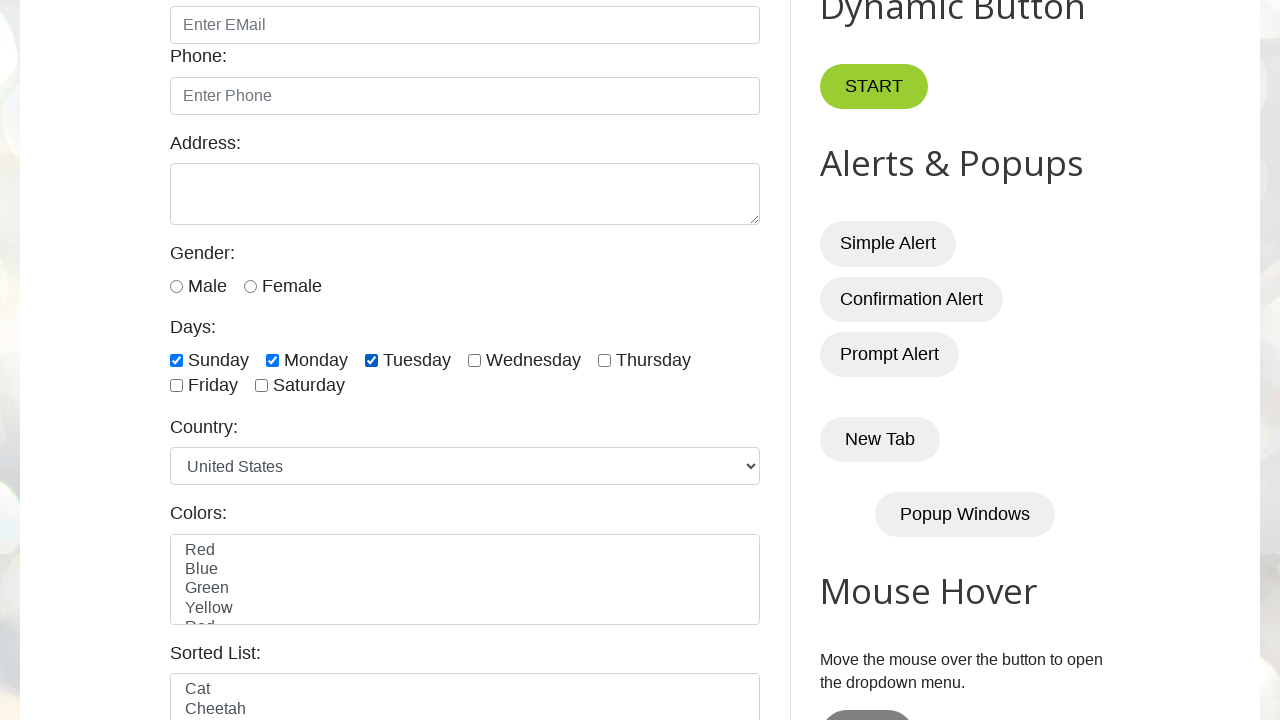

Waited 3 seconds to observe checkbox selections
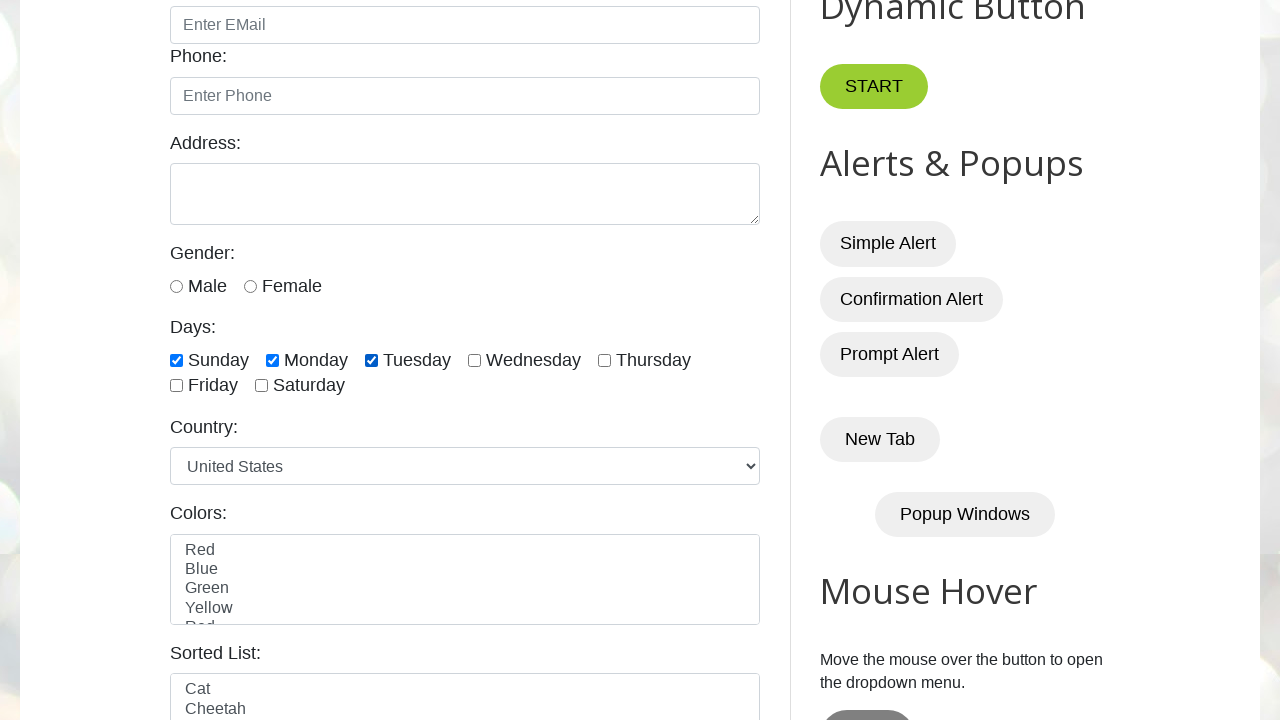

Toggled checkbox state (selecting unselected or deselecting selected checkboxes) at (176, 360) on xpath=//input[@class='form-check-input' and @type='checkbox'] >> nth=0
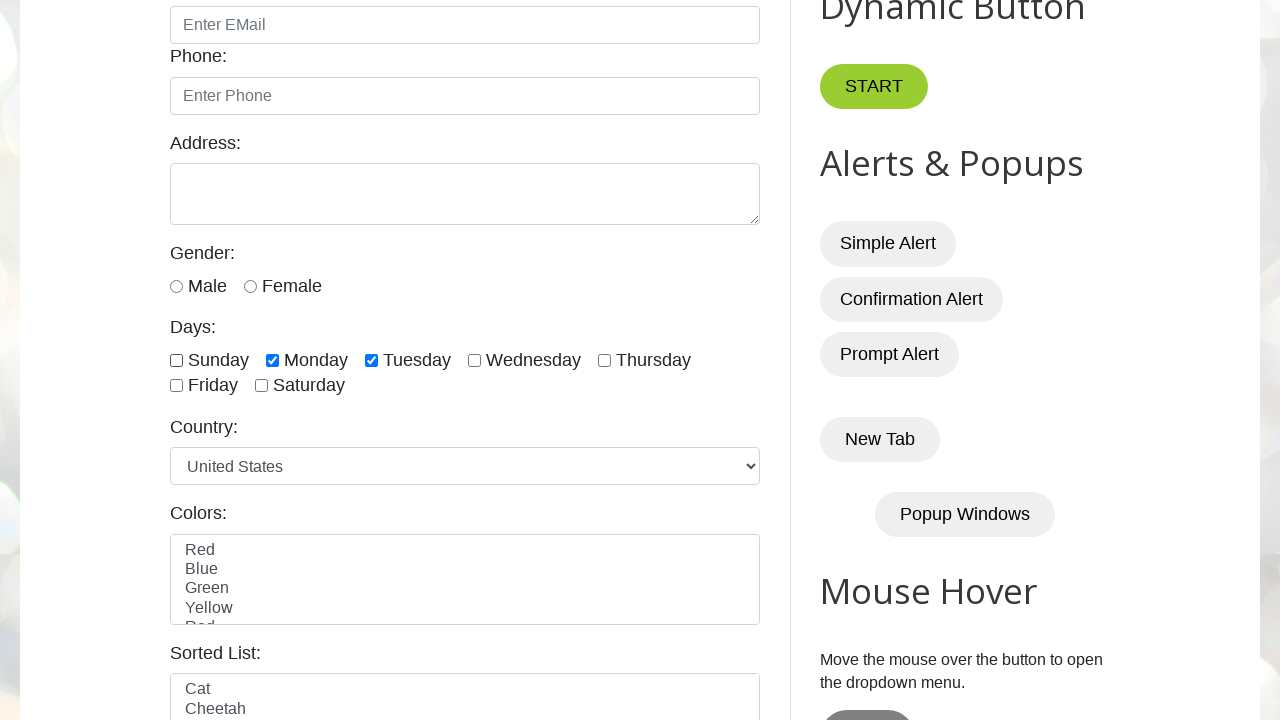

Toggled checkbox state (selecting unselected or deselecting selected checkboxes) at (272, 360) on xpath=//input[@class='form-check-input' and @type='checkbox'] >> nth=1
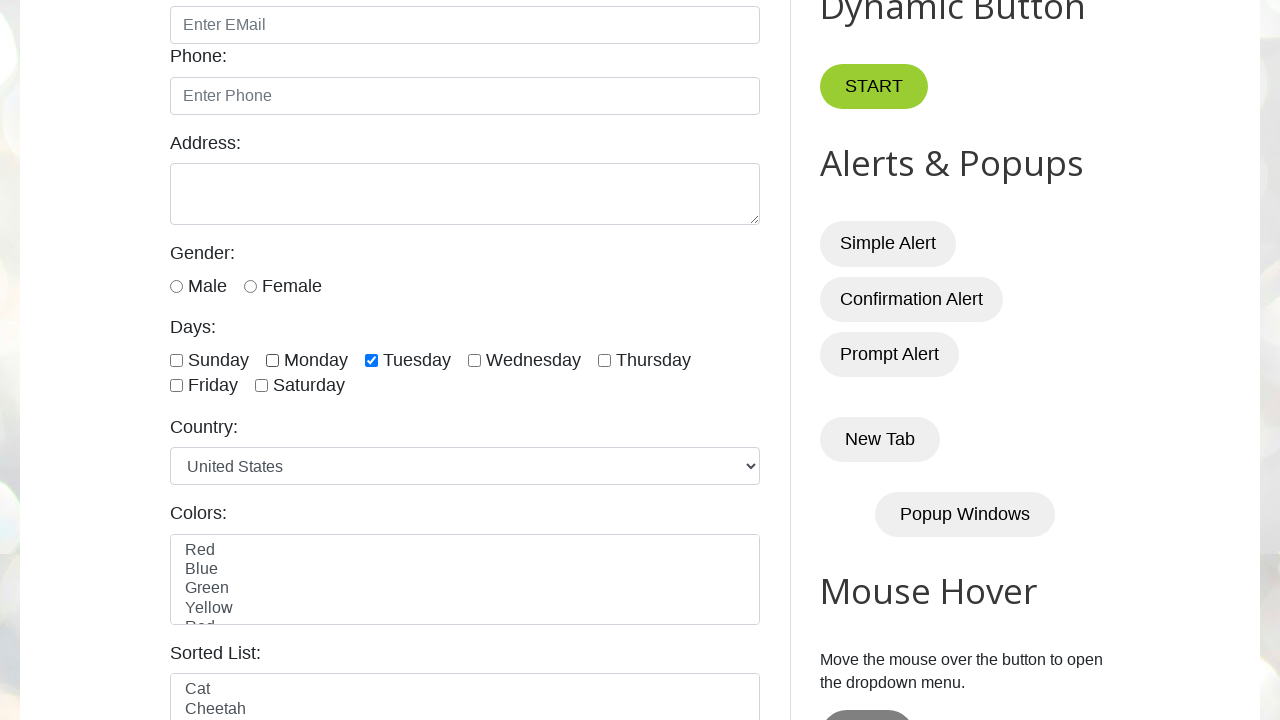

Toggled checkbox state (selecting unselected or deselecting selected checkboxes) at (372, 360) on xpath=//input[@class='form-check-input' and @type='checkbox'] >> nth=2
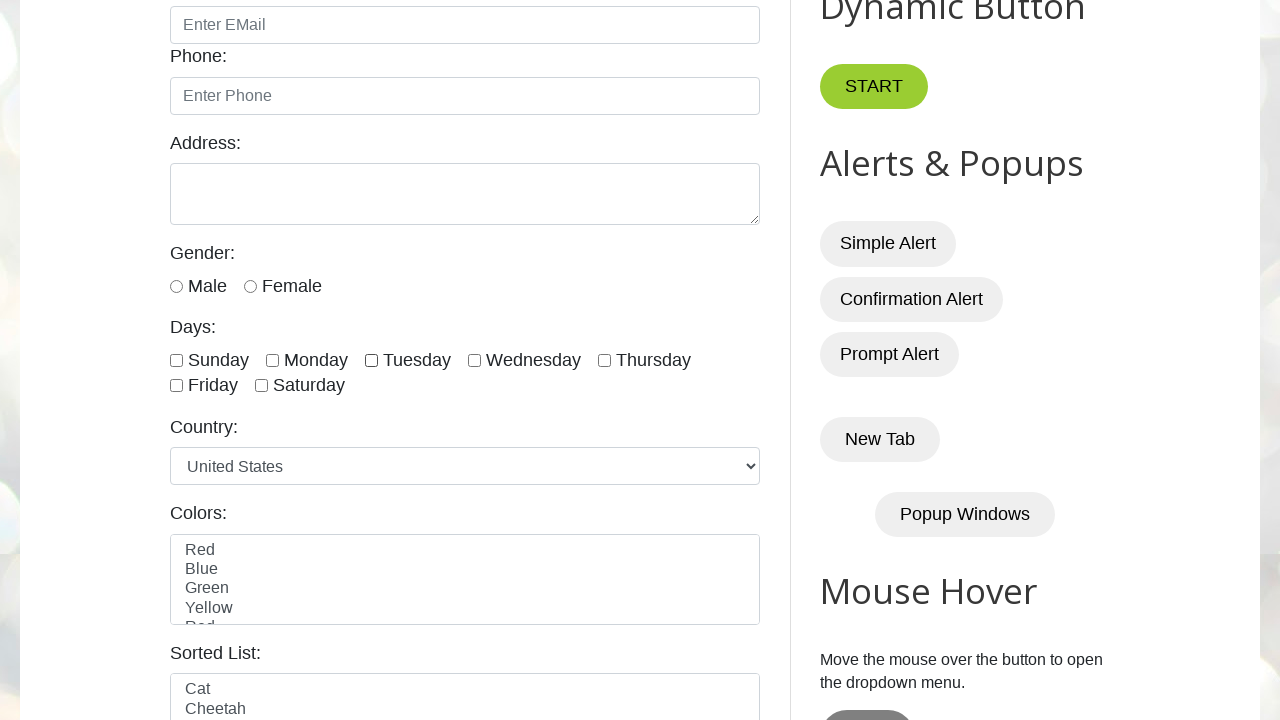

Toggled checkbox state (selecting unselected or deselecting selected checkboxes) at (474, 360) on xpath=//input[@class='form-check-input' and @type='checkbox'] >> nth=3
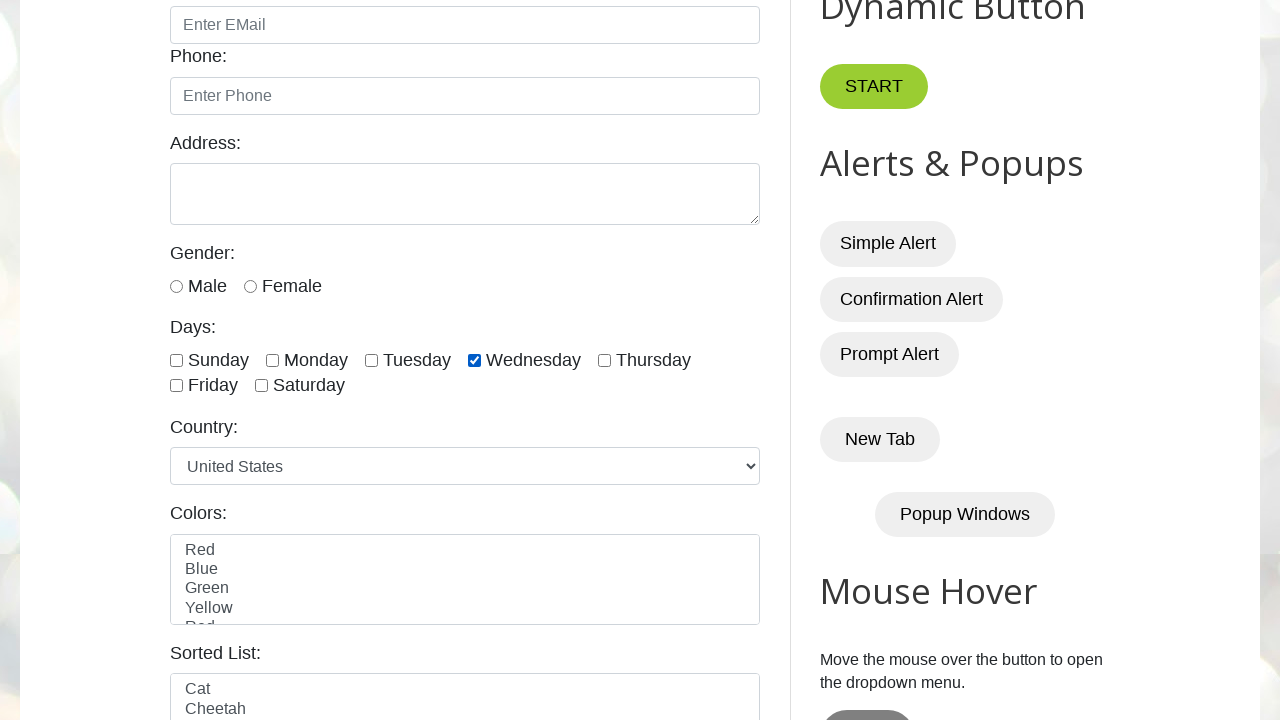

Toggled checkbox state (selecting unselected or deselecting selected checkboxes) at (604, 360) on xpath=//input[@class='form-check-input' and @type='checkbox'] >> nth=4
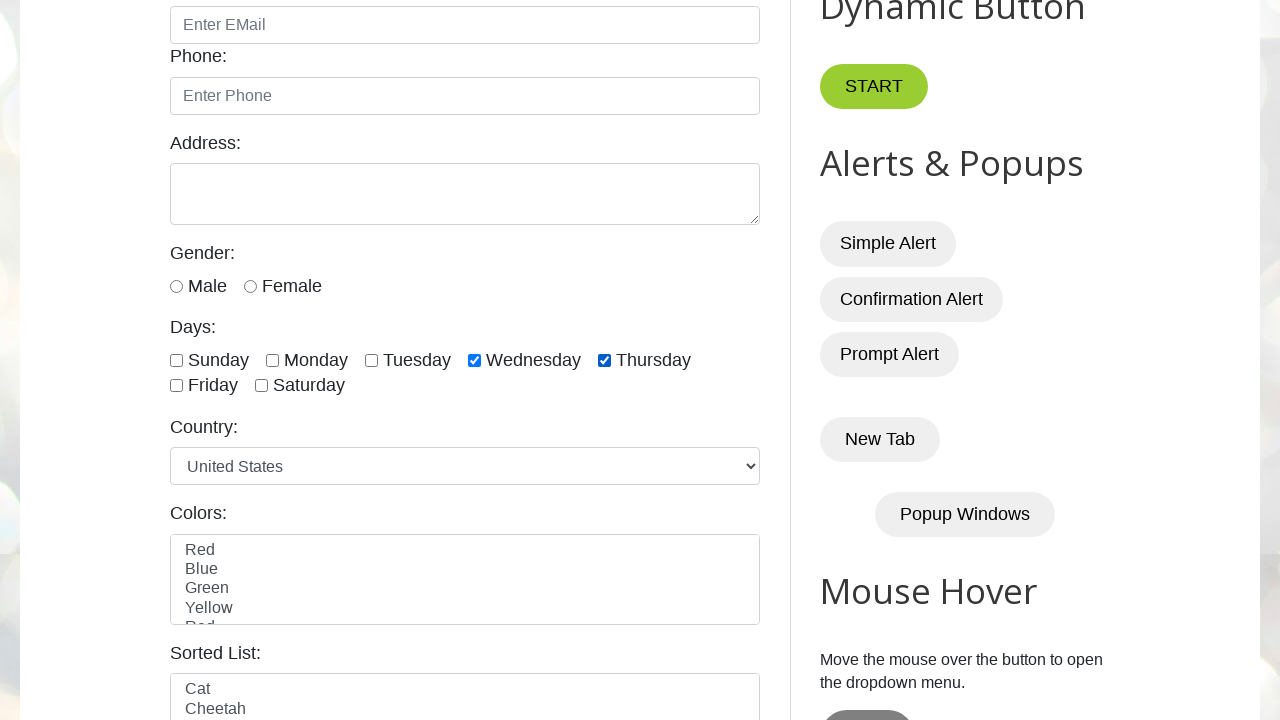

Toggled checkbox state (selecting unselected or deselecting selected checkboxes) at (176, 386) on xpath=//input[@class='form-check-input' and @type='checkbox'] >> nth=5
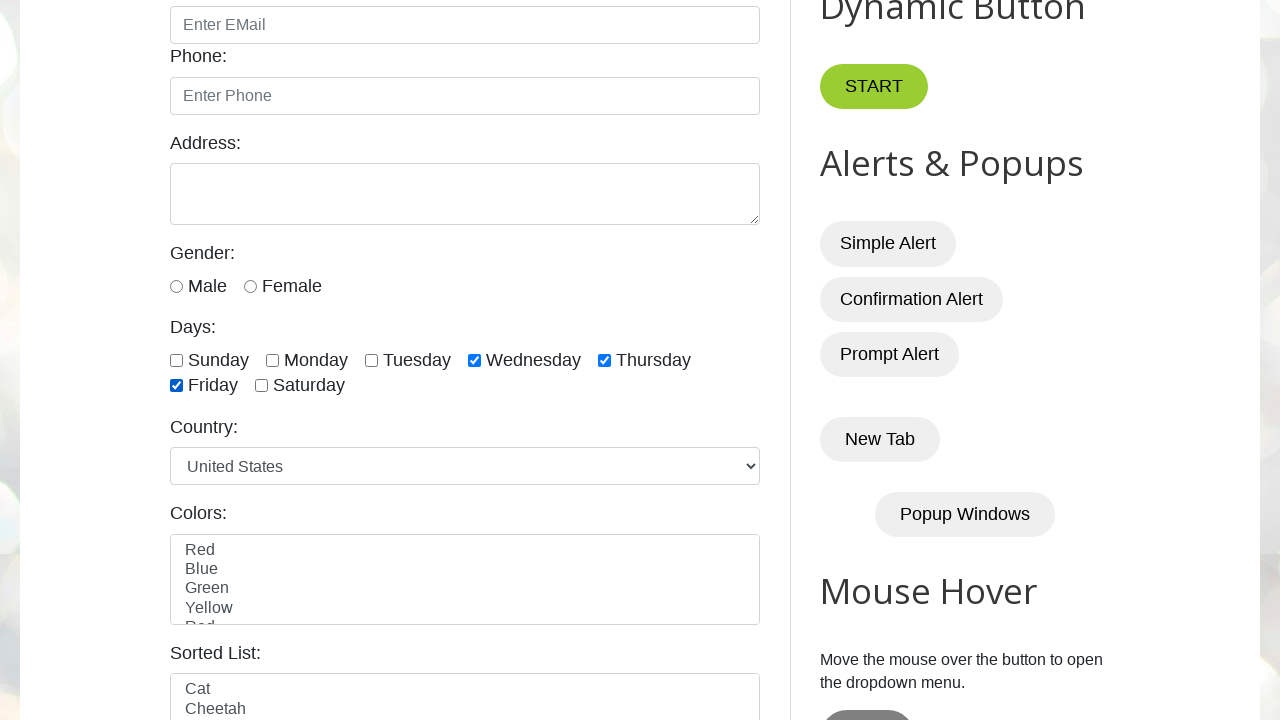

Toggled checkbox state (selecting unselected or deselecting selected checkboxes) at (262, 386) on xpath=//input[@class='form-check-input' and @type='checkbox'] >> nth=6
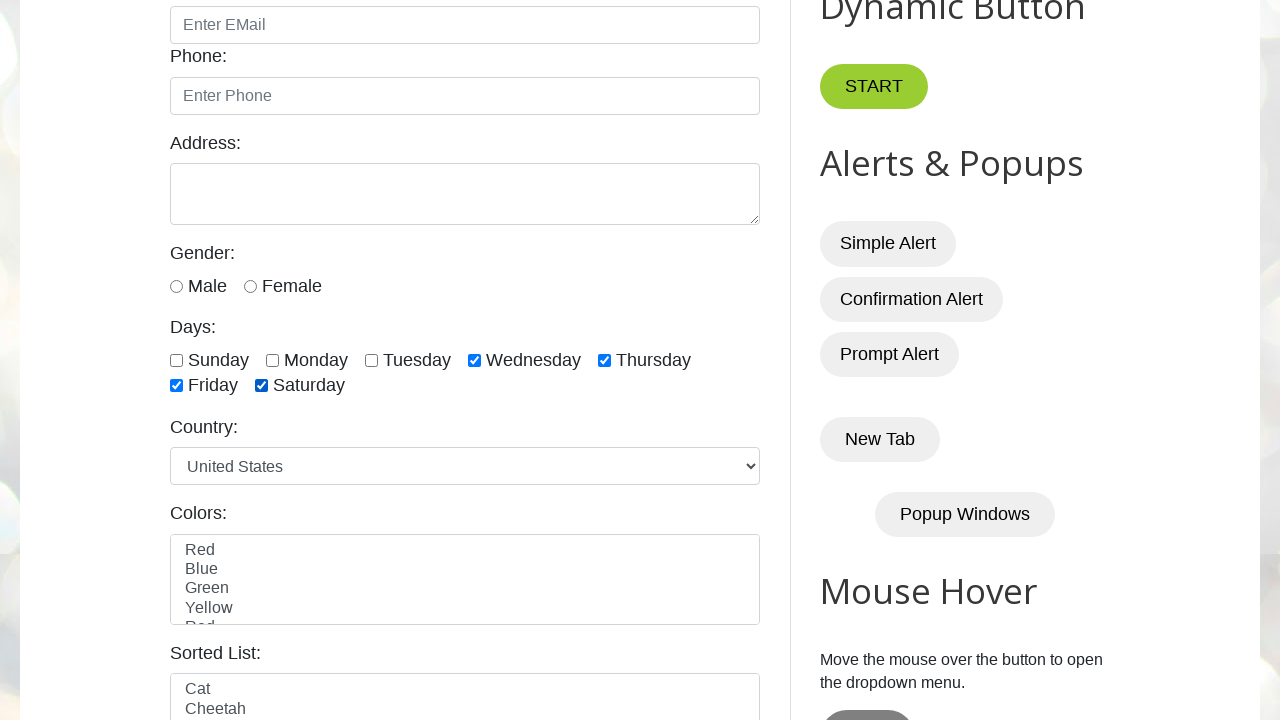

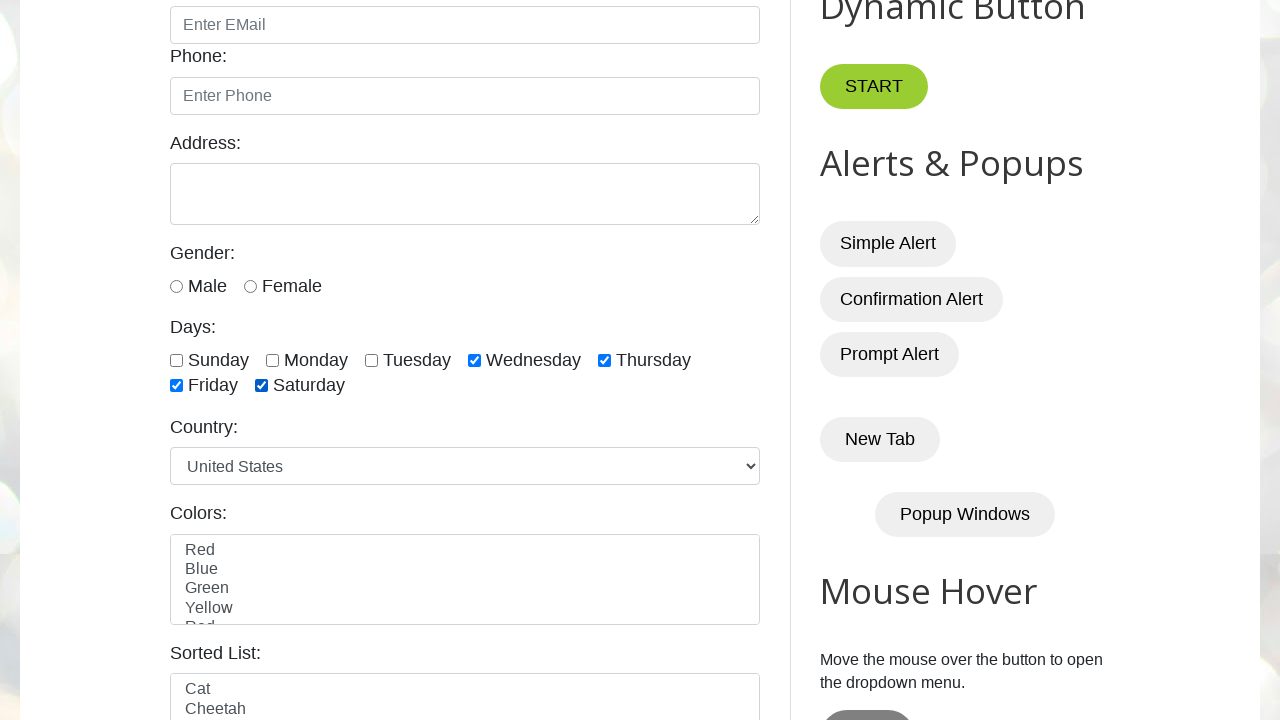